Tests clicking the login button on the Sauce Demo website without entering any credentials

Starting URL: https://www.saucedemo.com

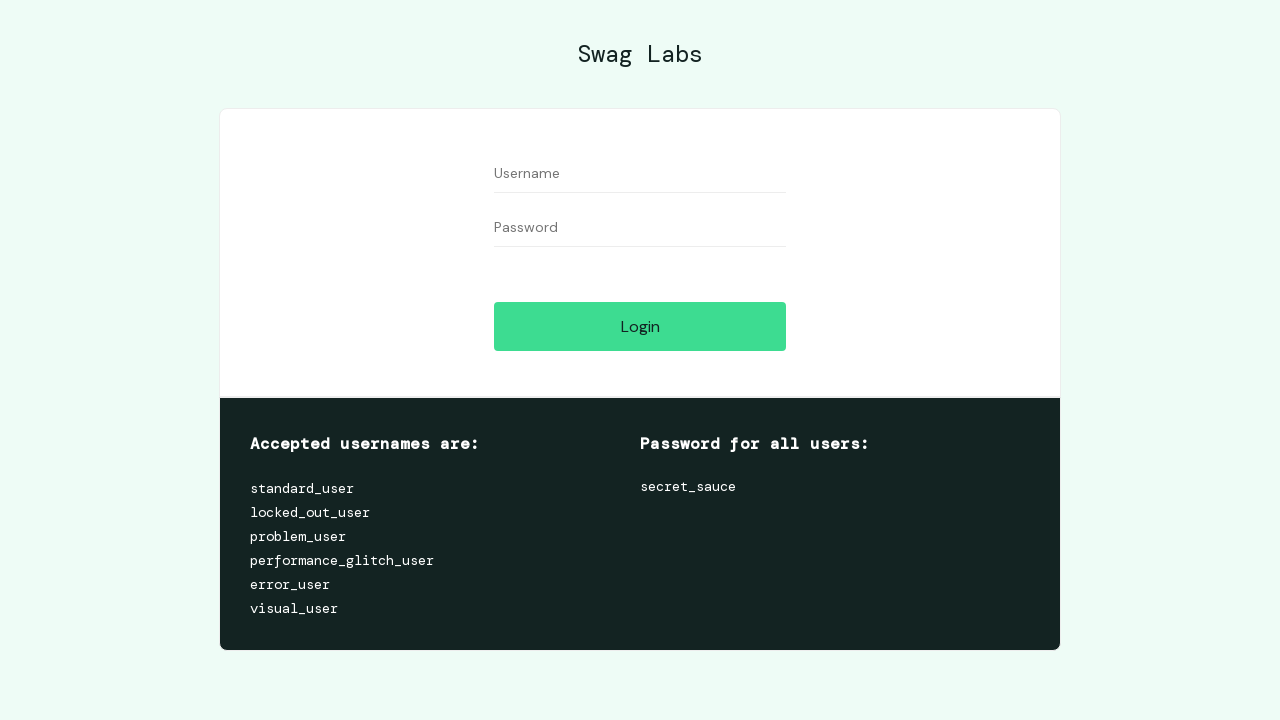

Clicked login button on Sauce Demo website without entering credentials at (640, 326) on #login-button
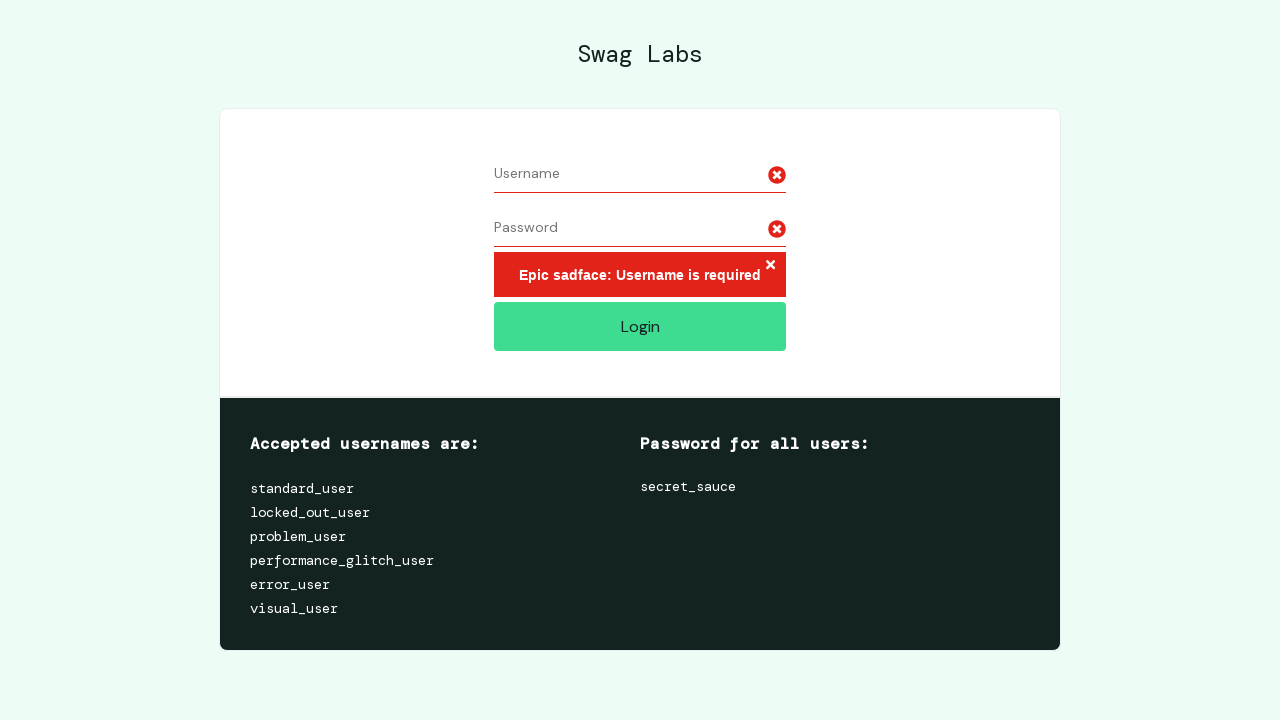

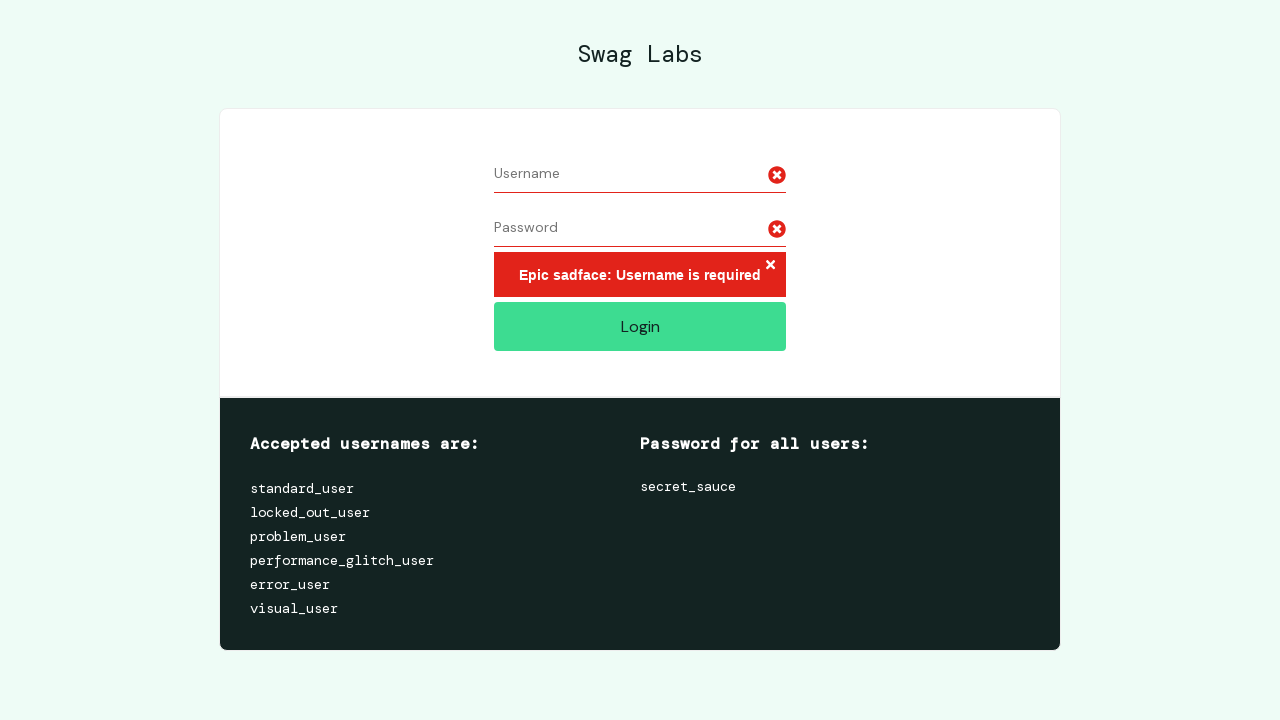